Tests nested iframe functionality by navigating into parent frame, then into child frame, verifying content at each level

Starting URL: https://demoqa.com/alertsWindows

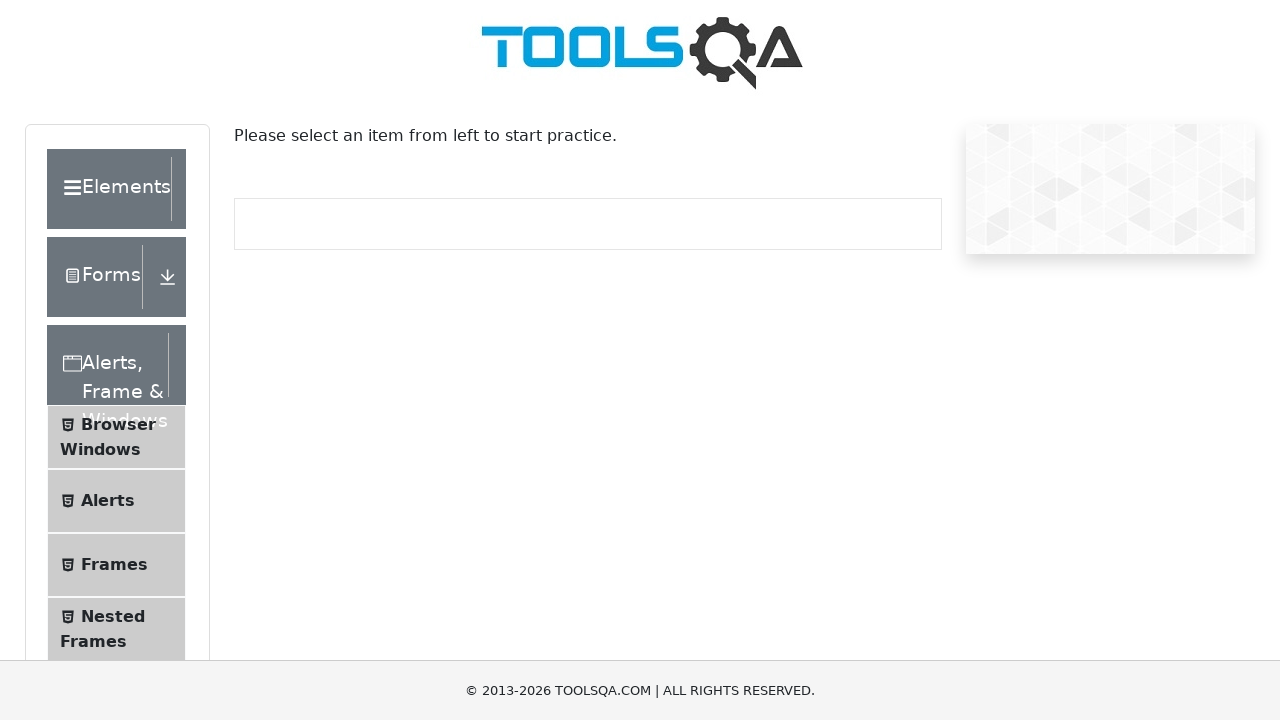

Scrolled down the page to locate nested frames option
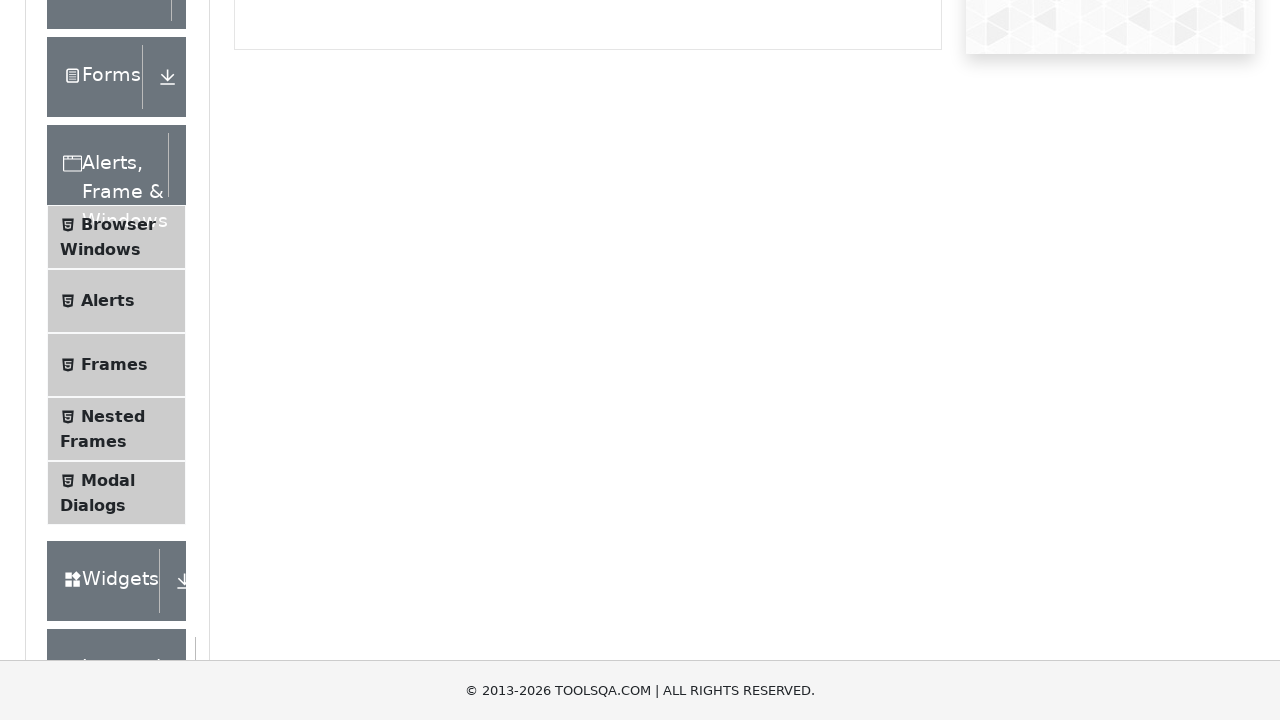

Clicked on Nested Frames menu item at (113, 416) on text=Nested Frames
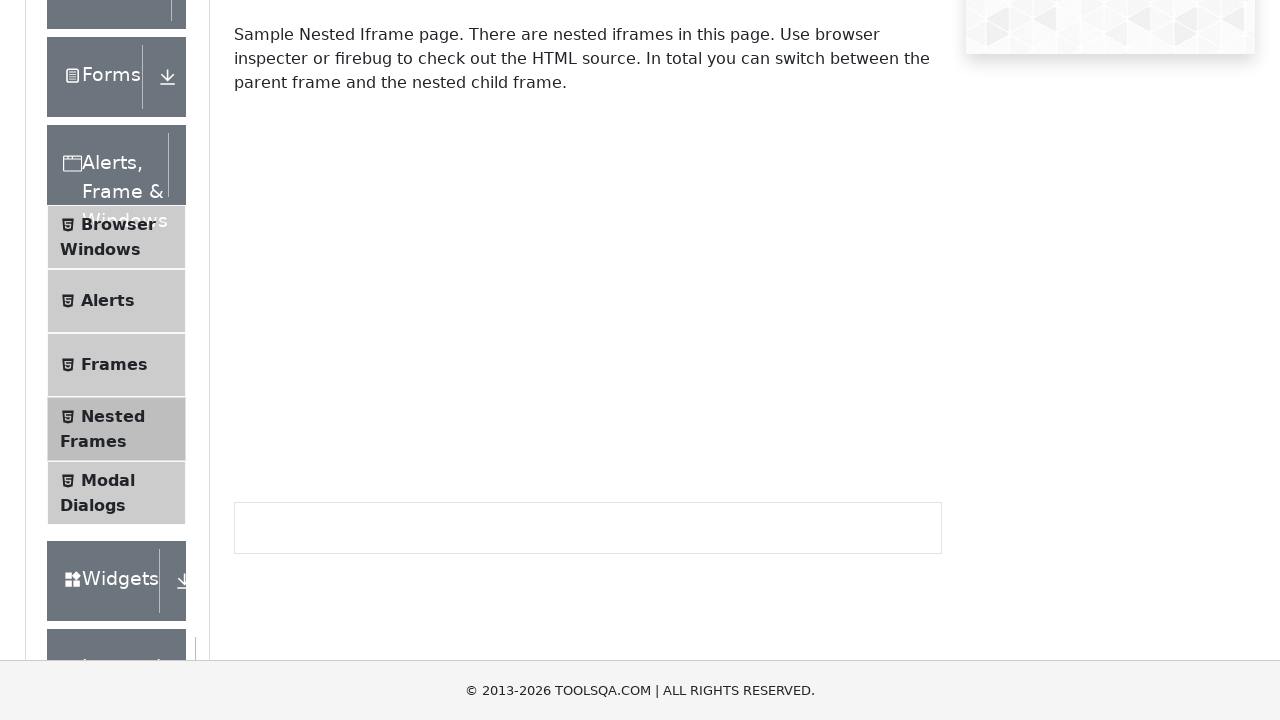

Located parent frame with ID 'frame1'
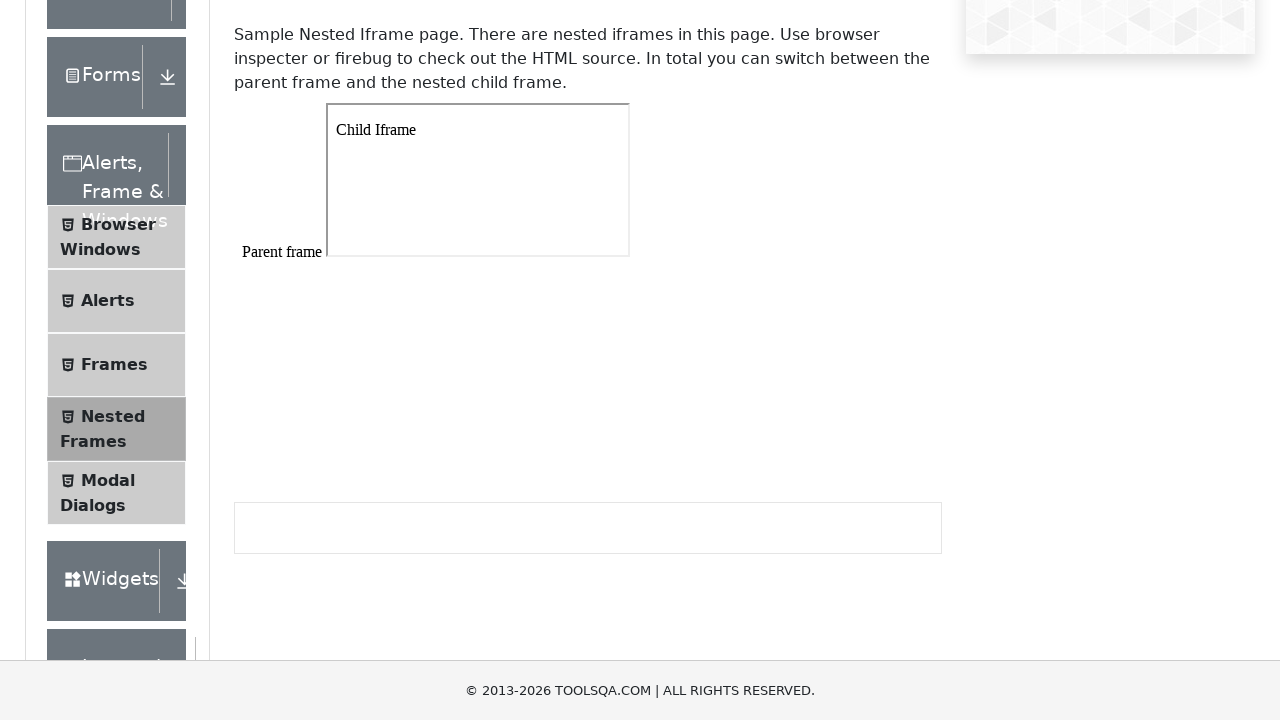

Retrieved text content from parent frame body
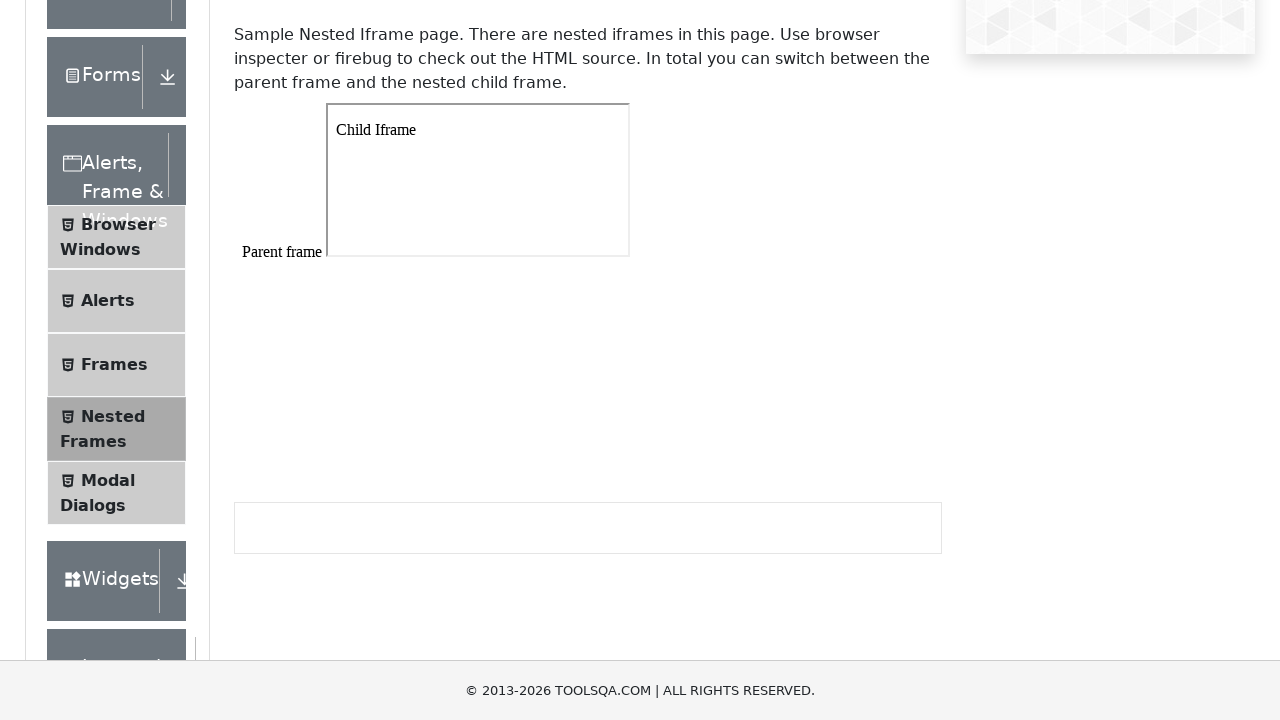

Verified 'Parent frame' text is present in parent frame
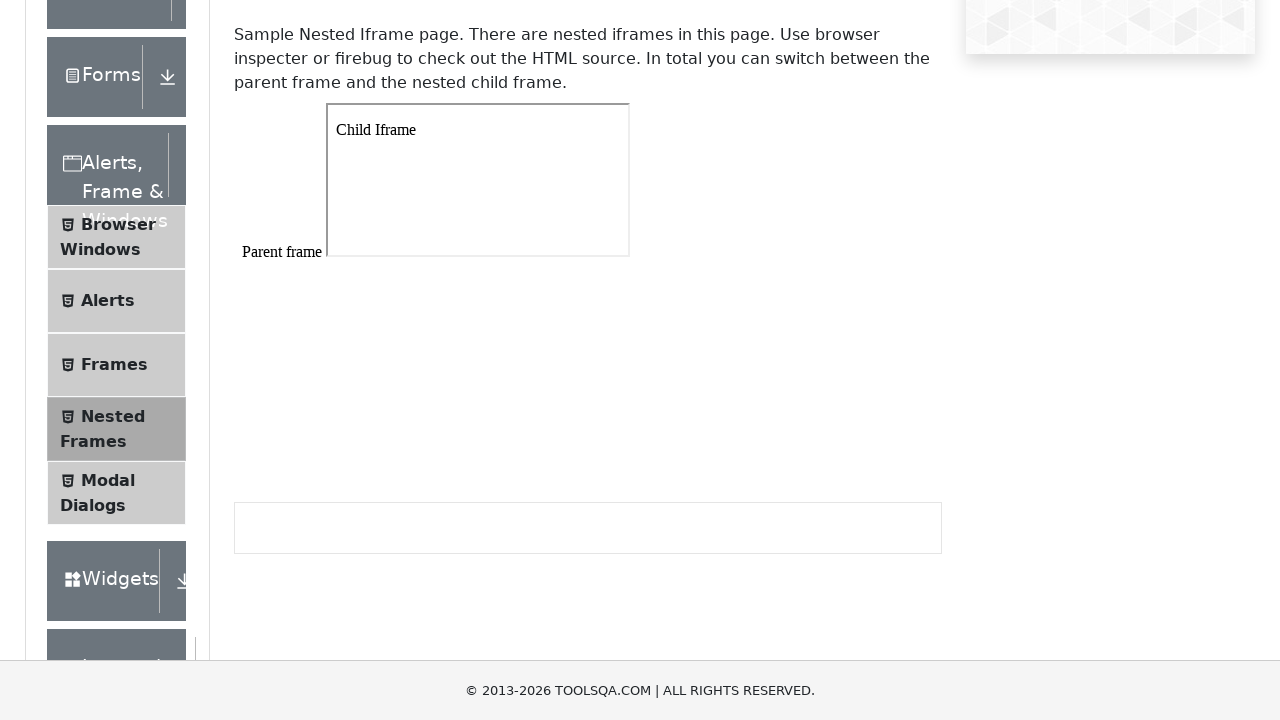

Located child iframe nested inside parent frame
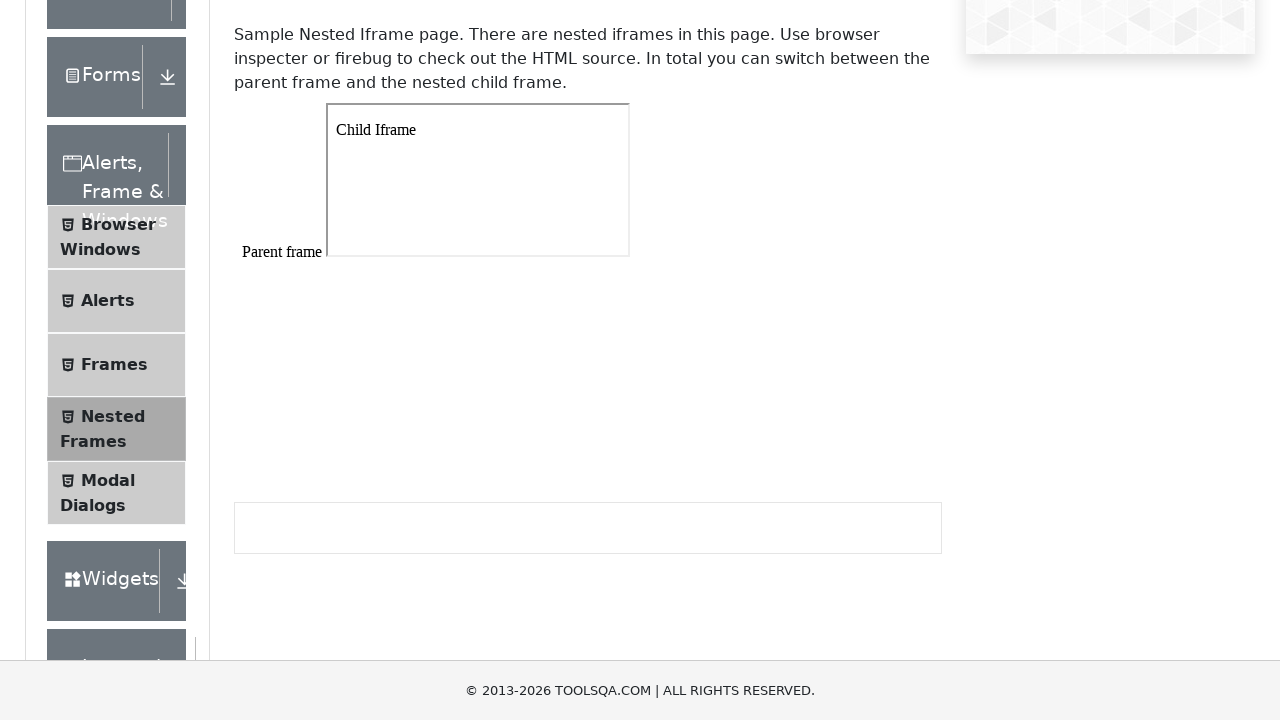

Retrieved text content from child frame paragraph element
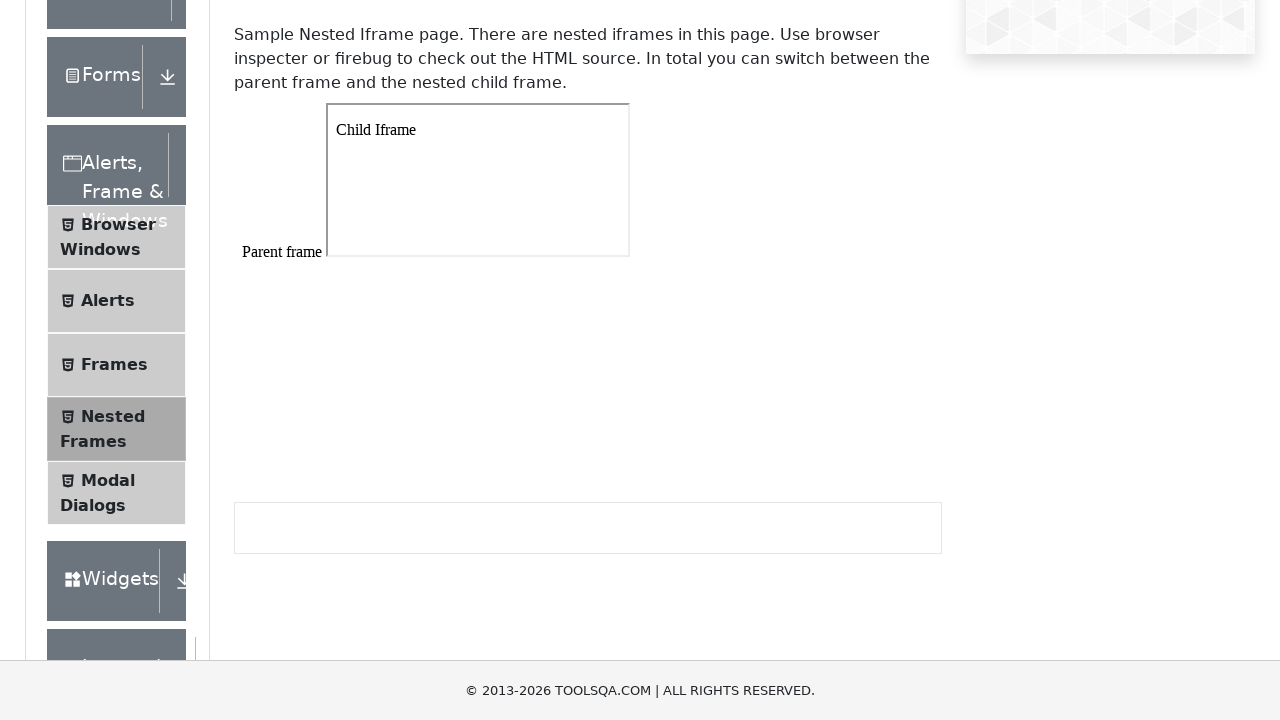

Verified 'Child Iframe' text is present in child frame
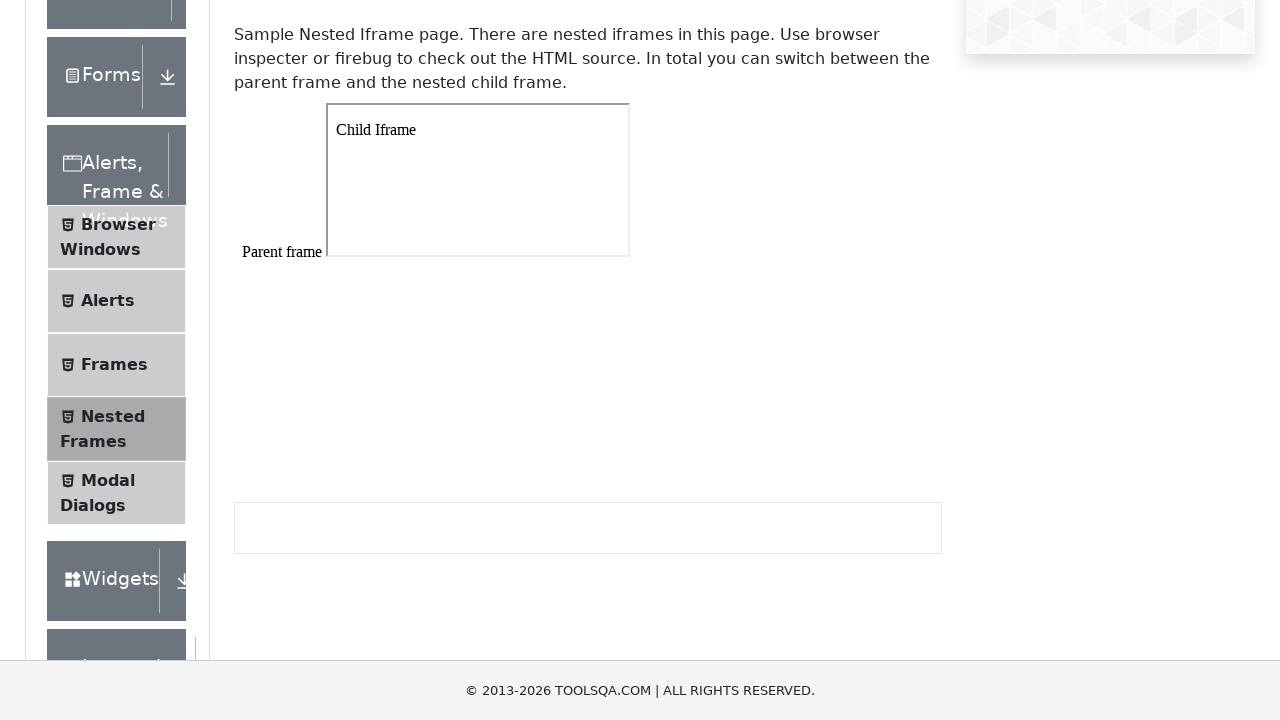

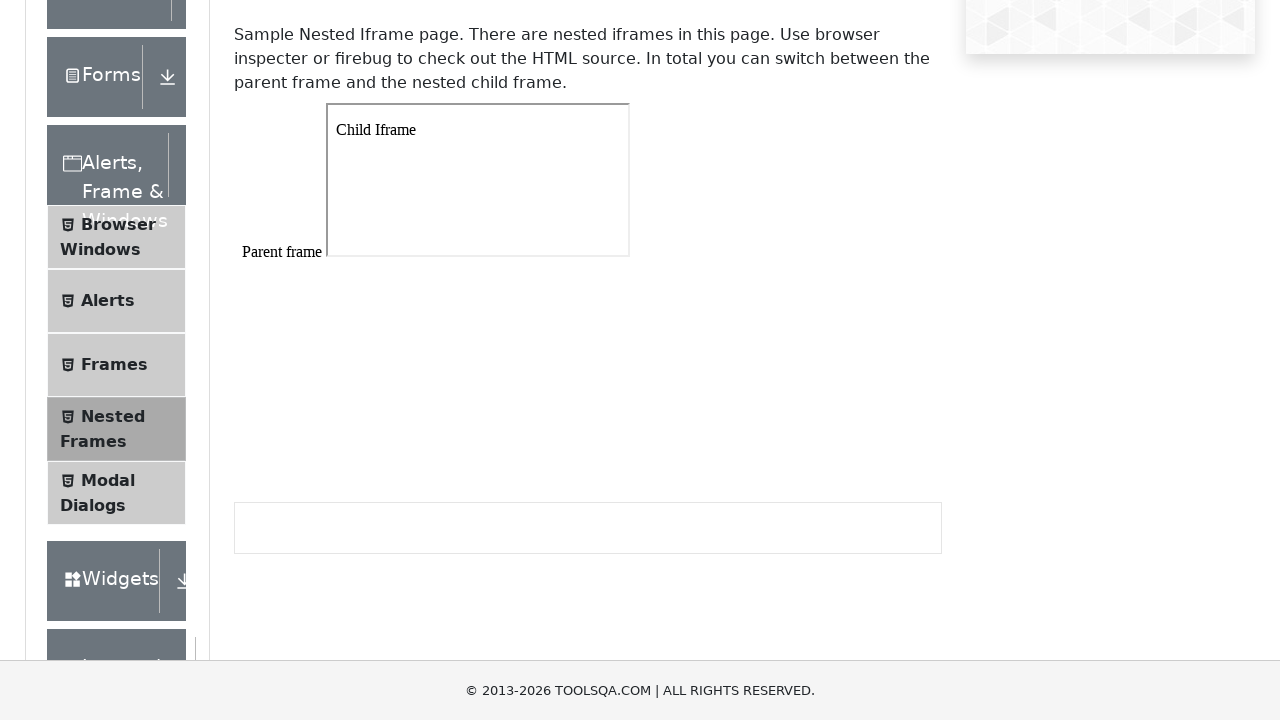